Tests that browser back button respects filter navigation history

Starting URL: https://demo.playwright.dev/todomvc

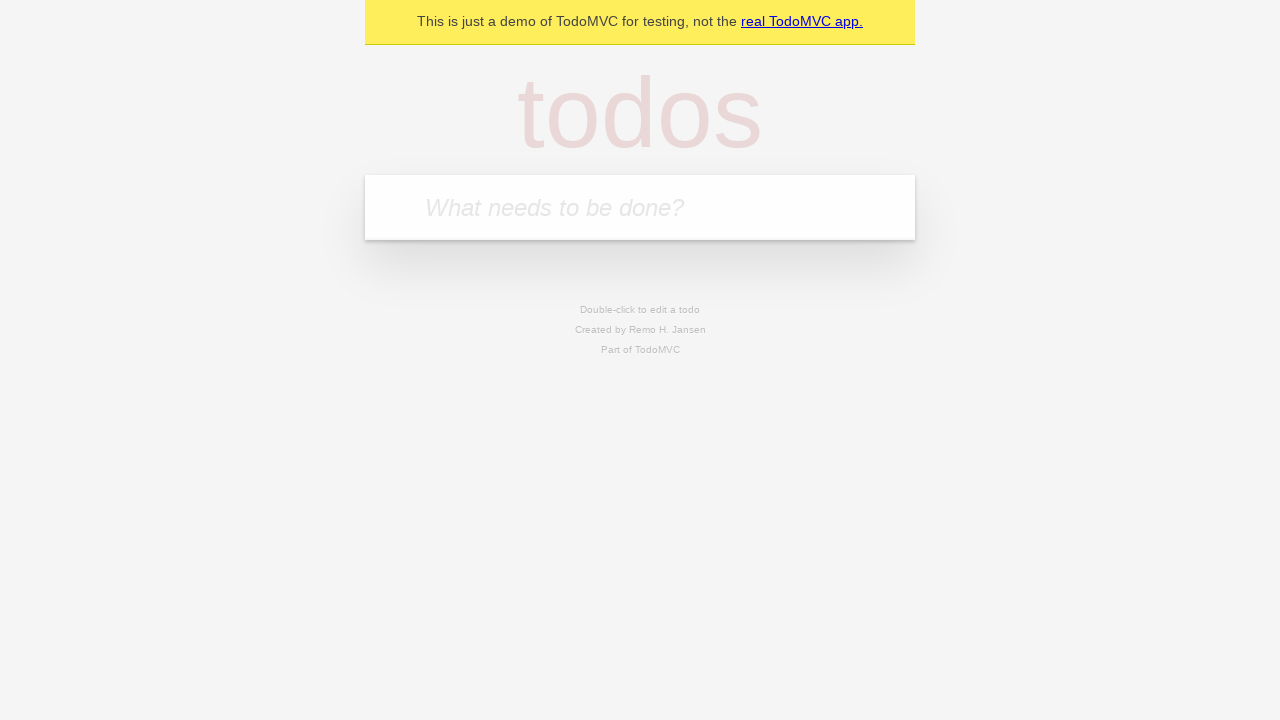

Filled first todo input with 'buy some cheese' on internal:attr=[placeholder="What needs to be done?"i]
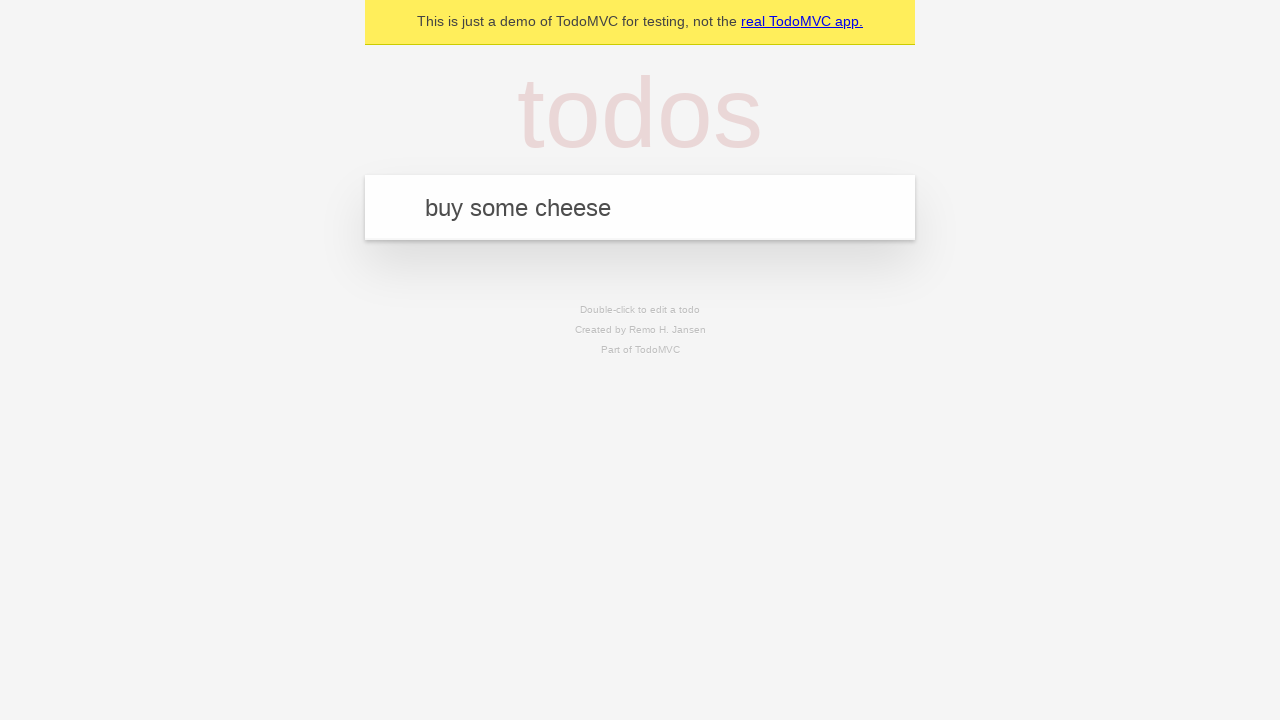

Pressed Enter to create first todo on internal:attr=[placeholder="What needs to be done?"i]
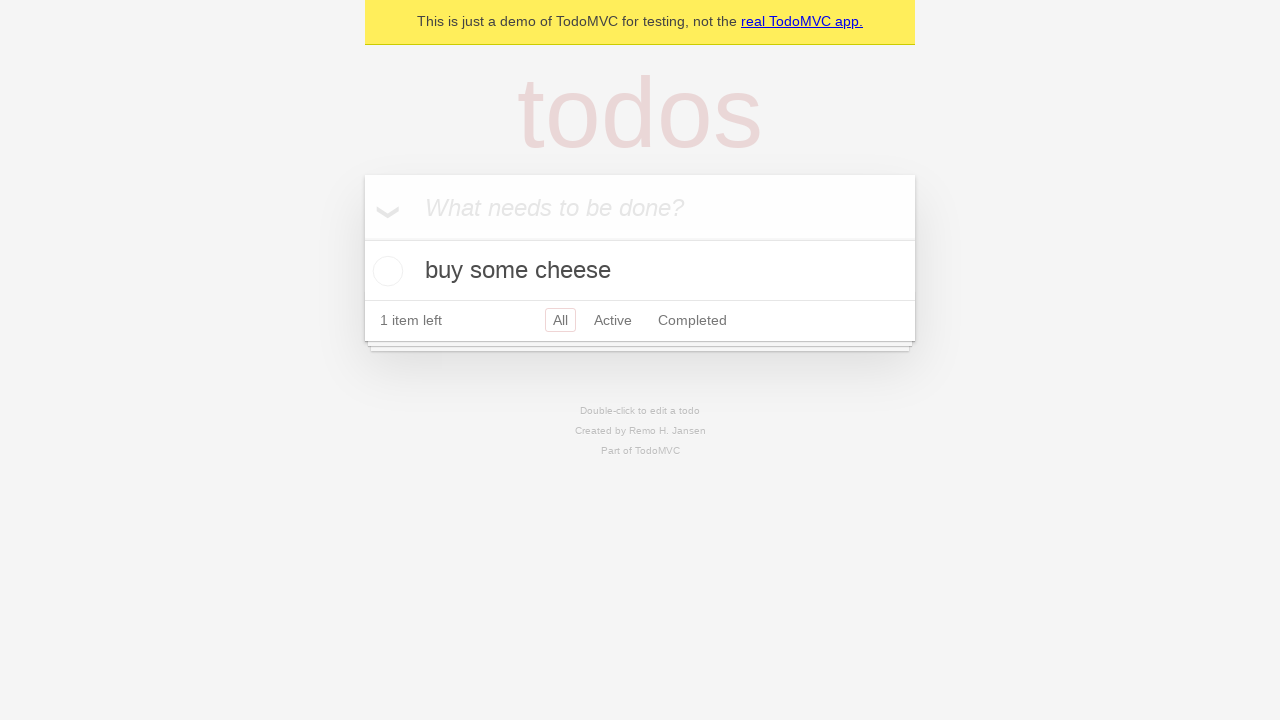

Filled second todo input with 'feed the cat' on internal:attr=[placeholder="What needs to be done?"i]
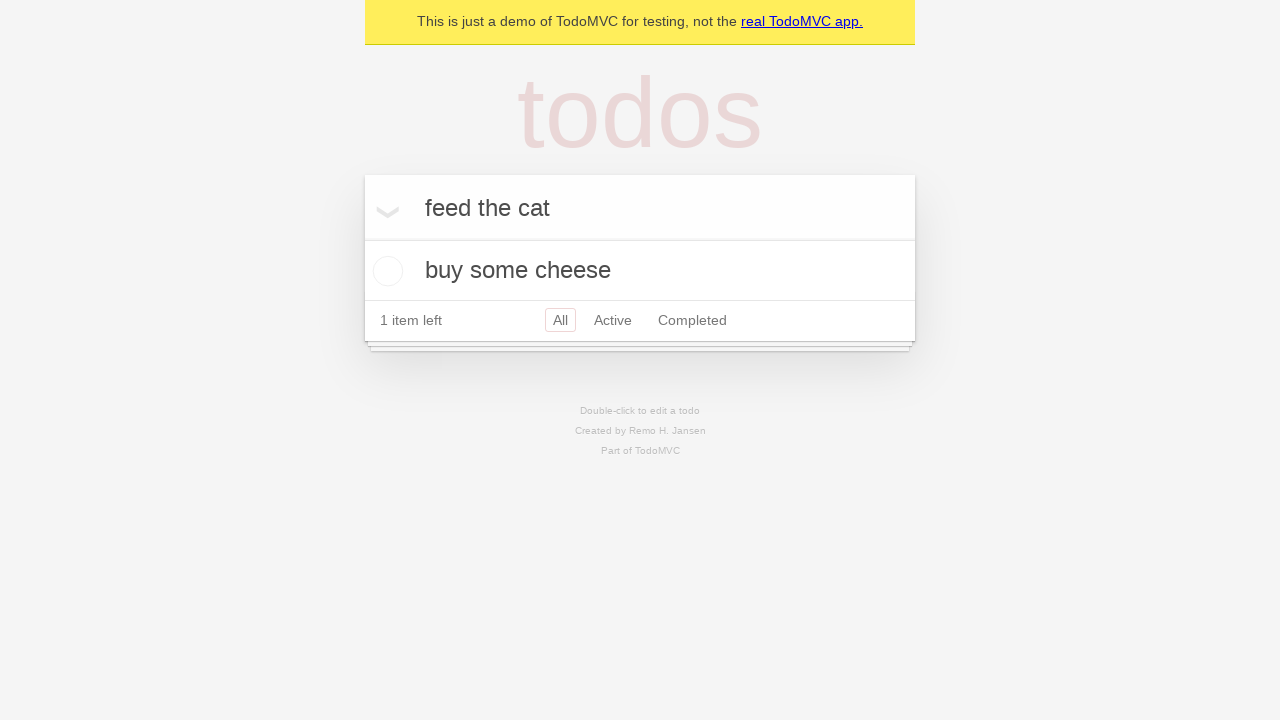

Pressed Enter to create second todo on internal:attr=[placeholder="What needs to be done?"i]
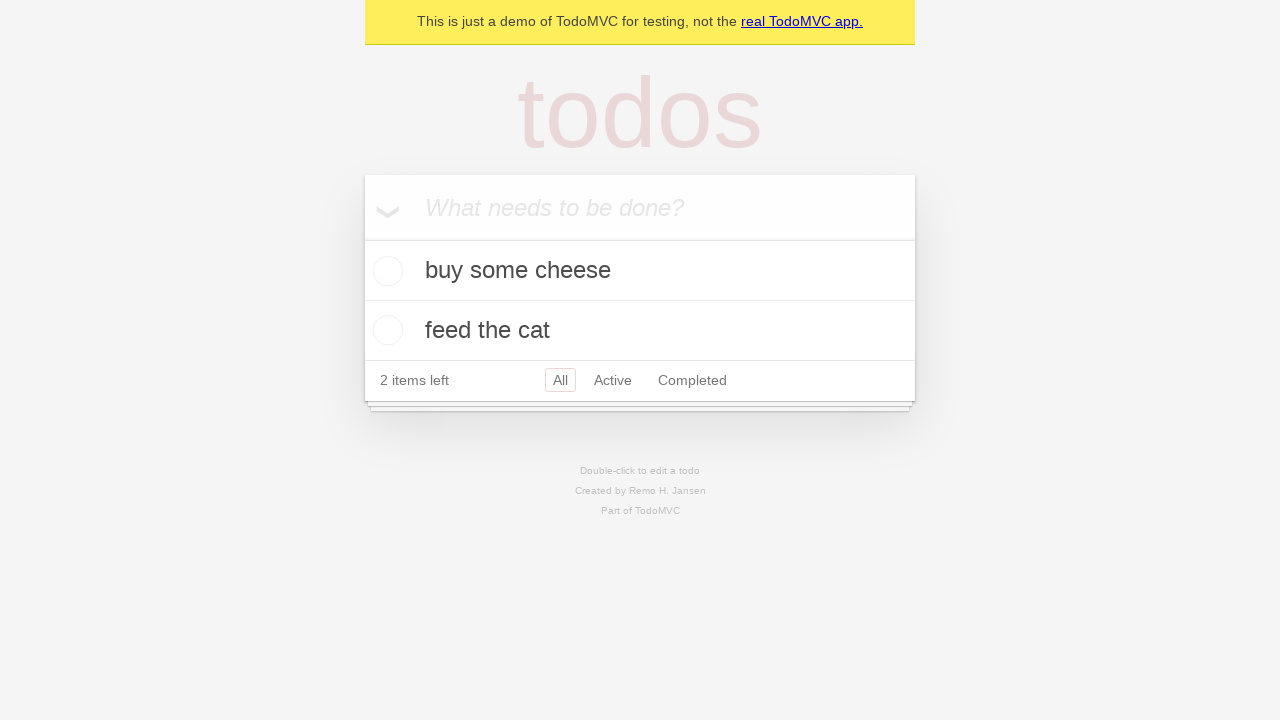

Filled third todo input with 'book a doctors appointment' on internal:attr=[placeholder="What needs to be done?"i]
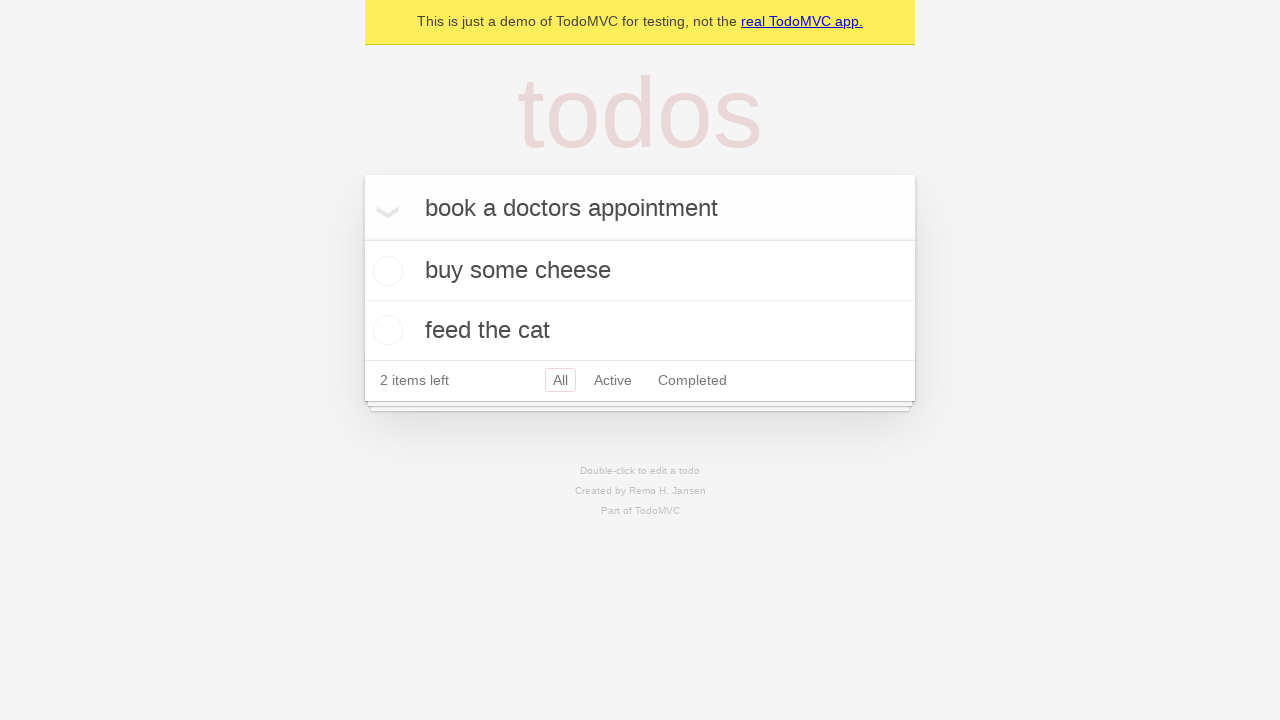

Pressed Enter to create third todo on internal:attr=[placeholder="What needs to be done?"i]
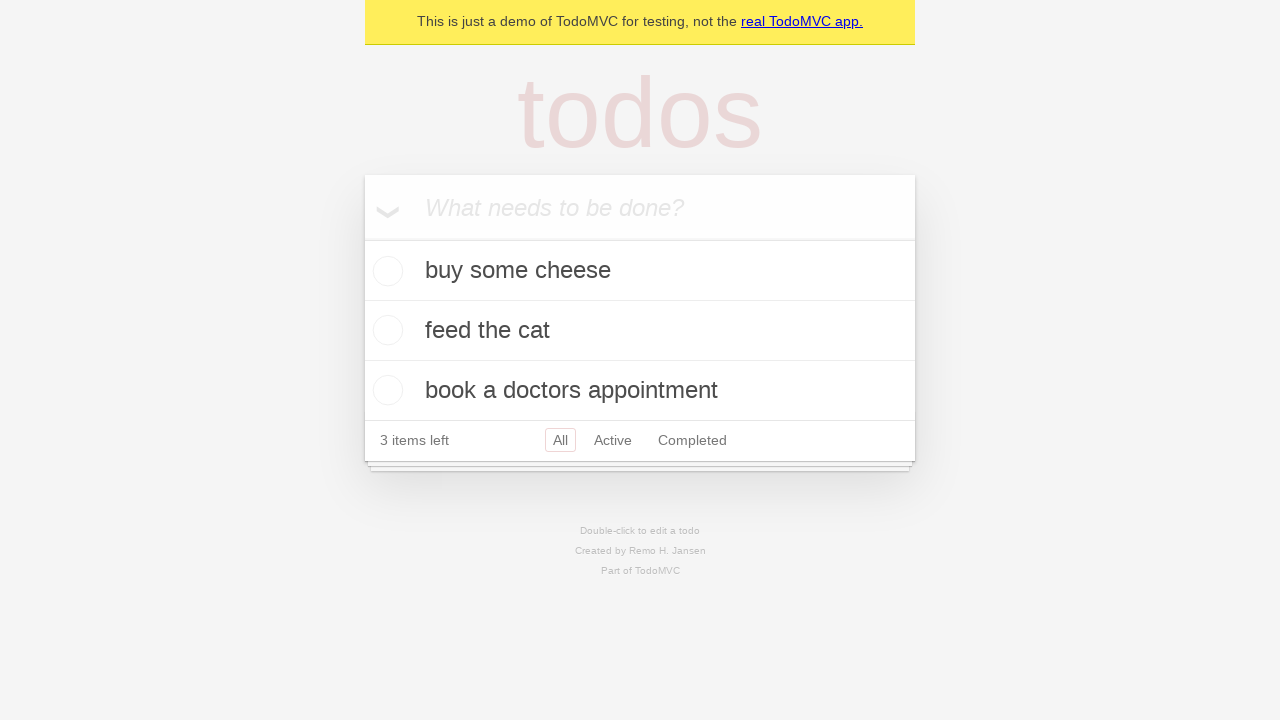

Checked the second todo item at (385, 330) on internal:testid=[data-testid="todo-item"s] >> nth=1 >> internal:role=checkbox
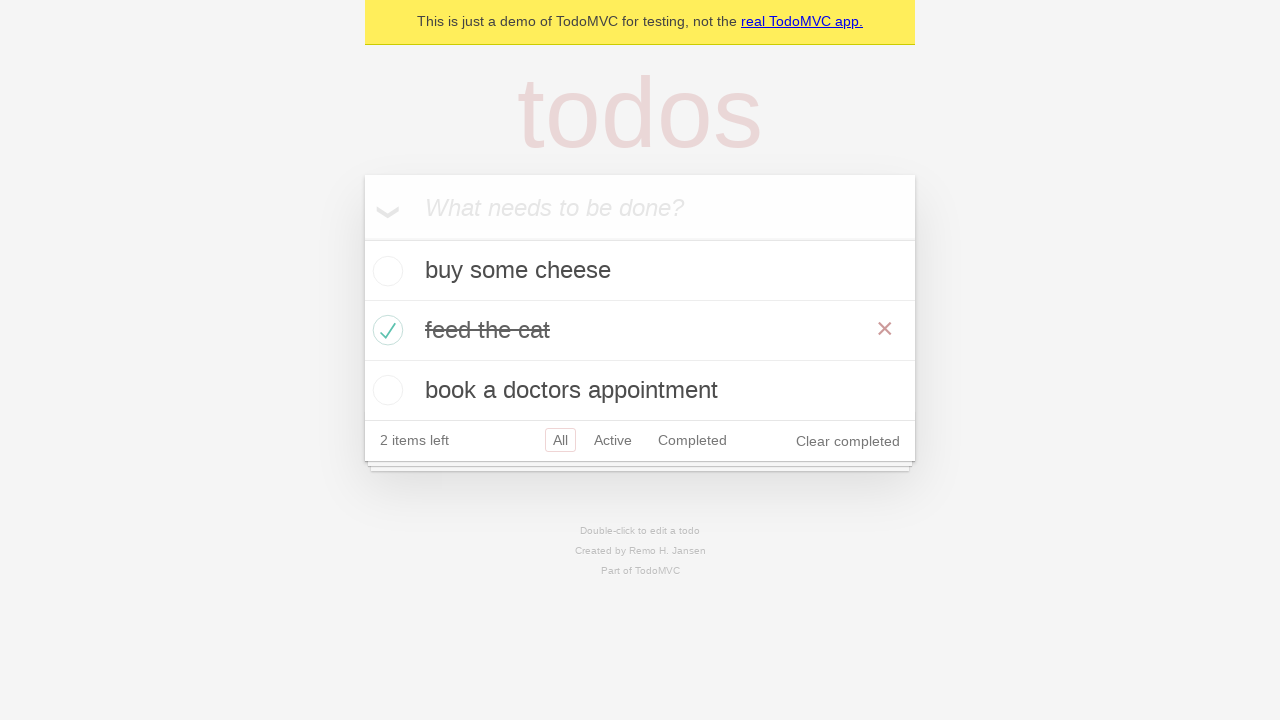

Clicked All filter to show all todos at (560, 440) on internal:role=link[name="All"i]
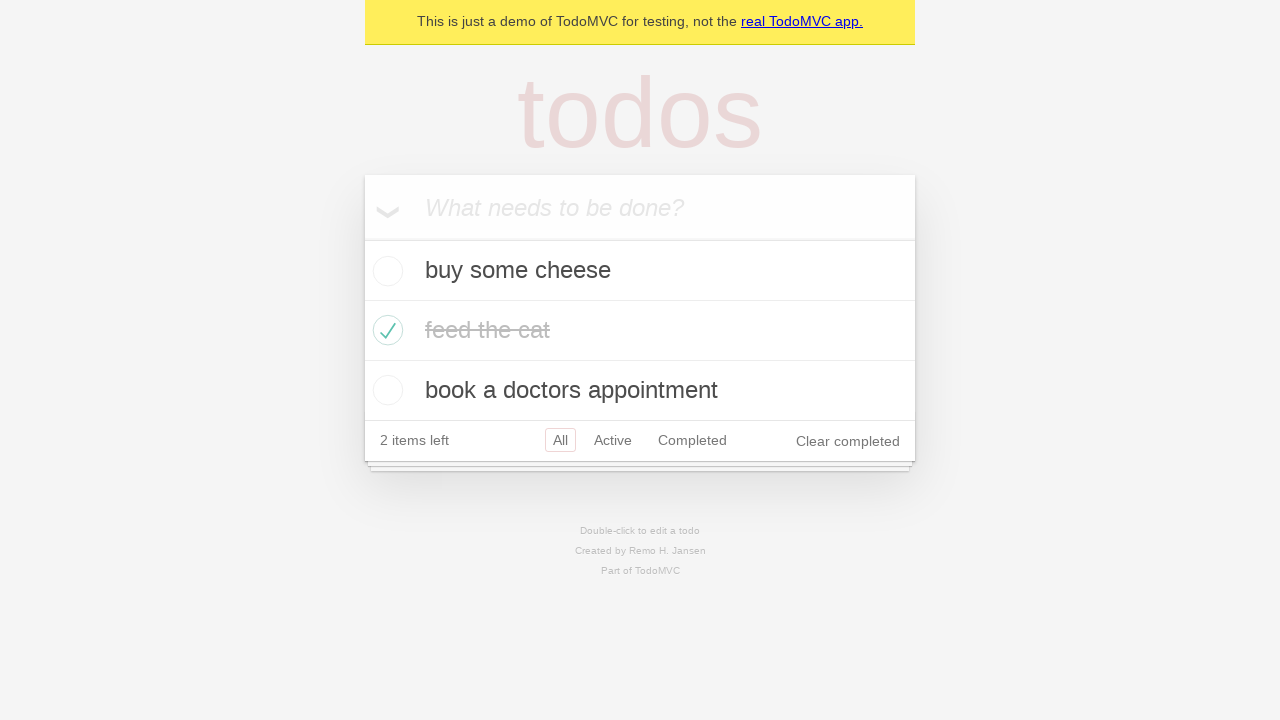

Clicked Active filter to show only active todos at (613, 440) on internal:role=link[name="Active"i]
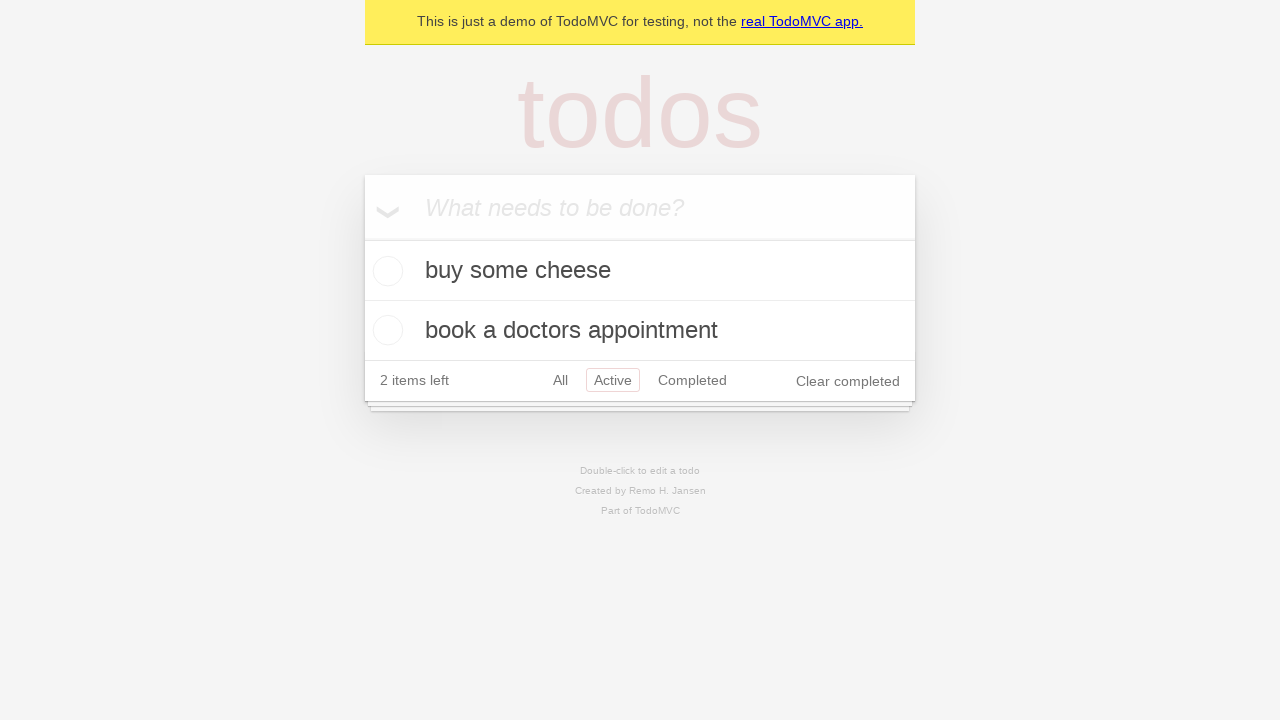

Clicked Completed filter to show only completed todos at (692, 380) on internal:role=link[name="Completed"i]
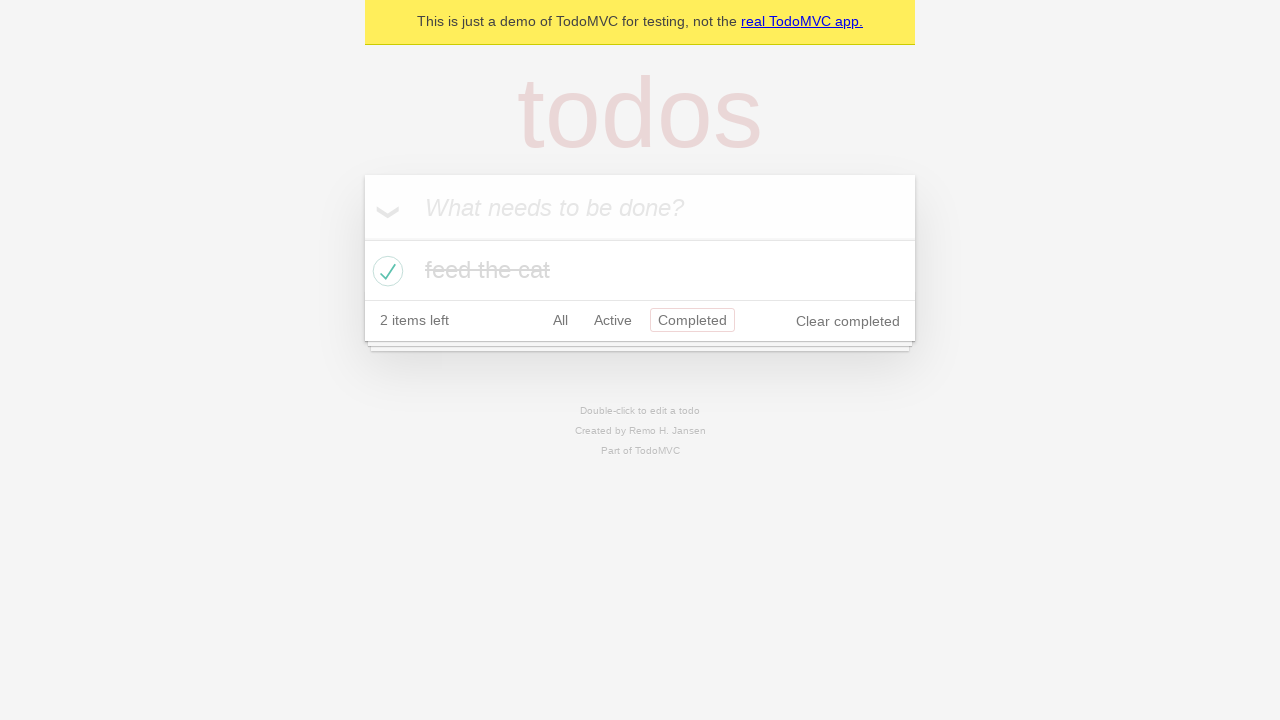

Navigated back to Active filter using browser back button
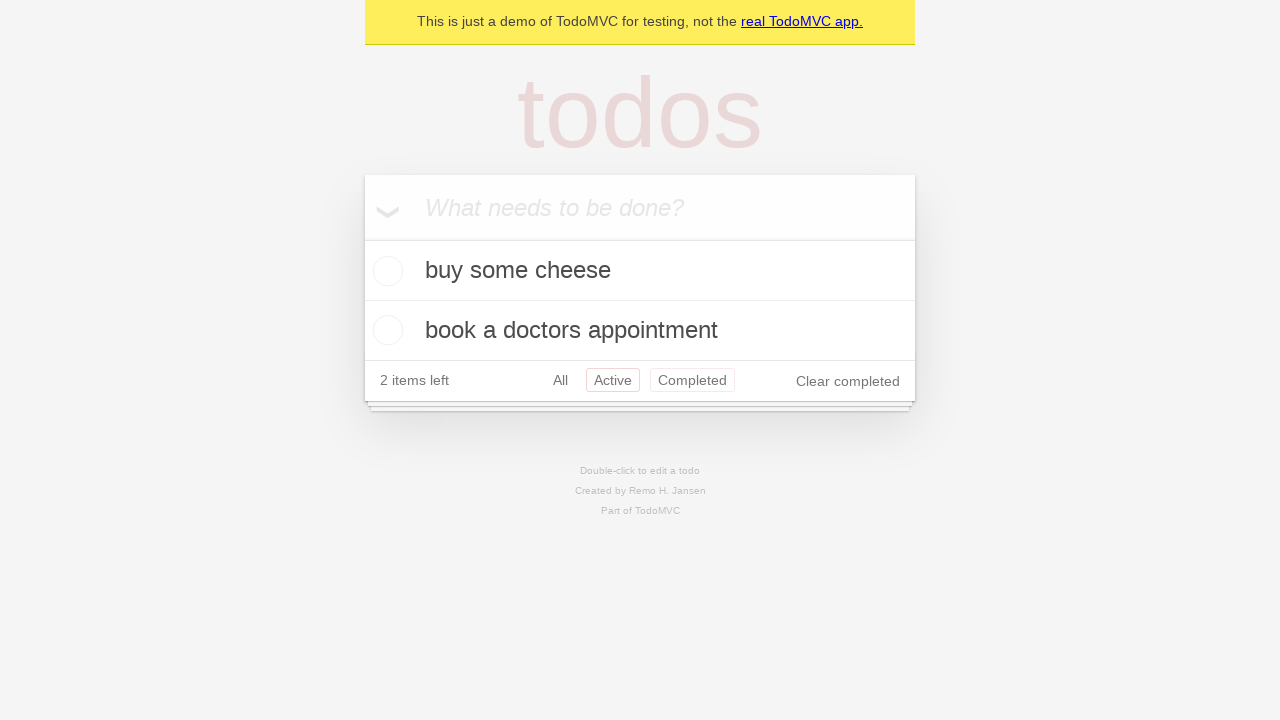

Navigated back to All filter using browser back button
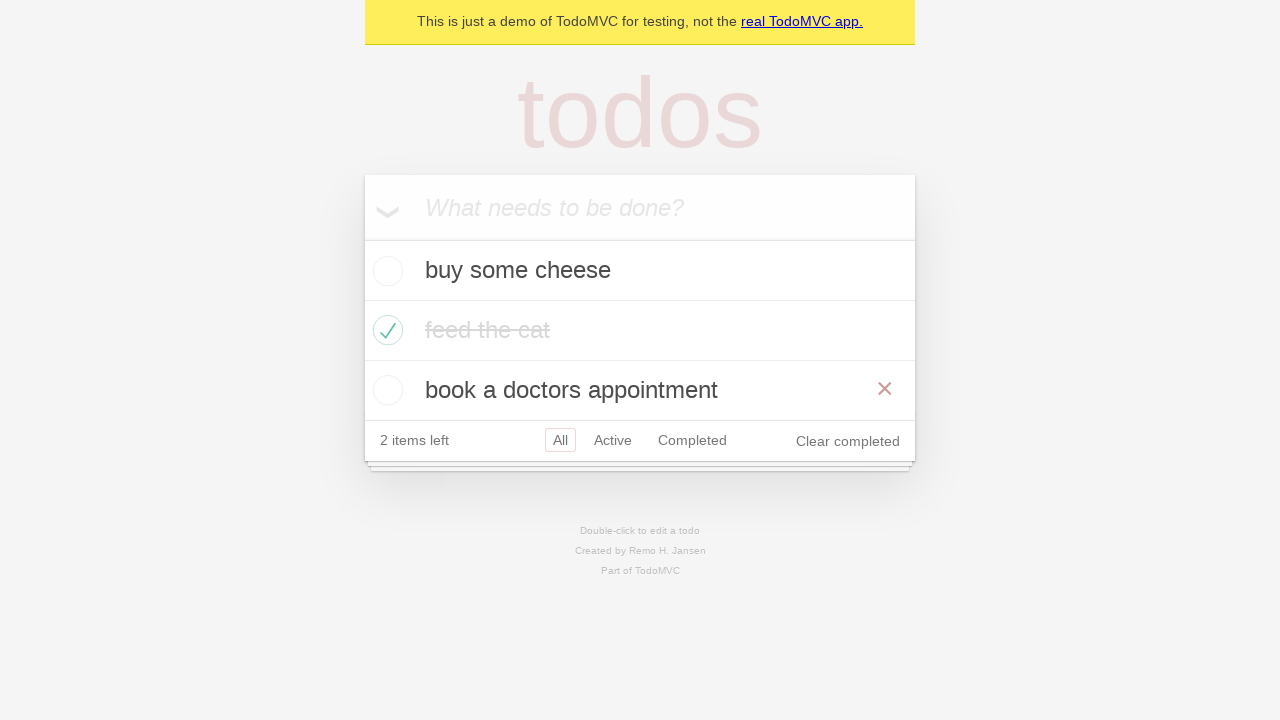

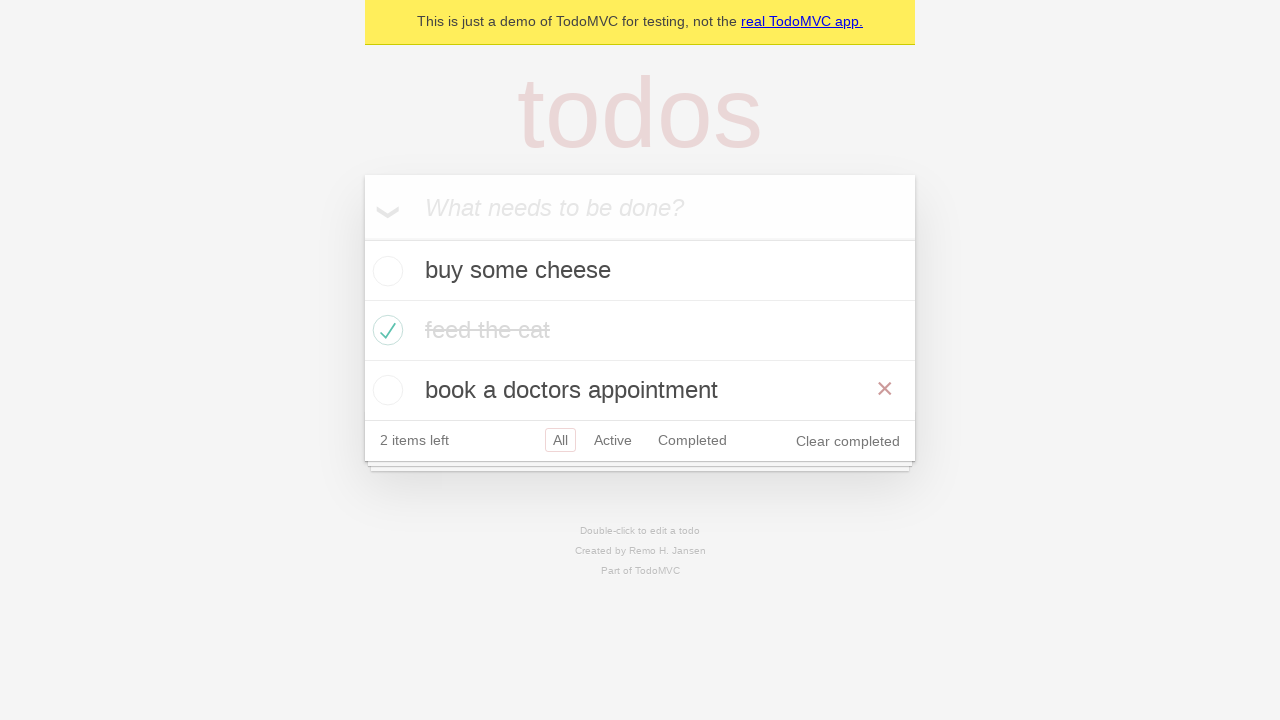